Tests Python.org search functionality by entering "pycon" in the search box and pressing enter to search

Starting URL: http://www.python.org

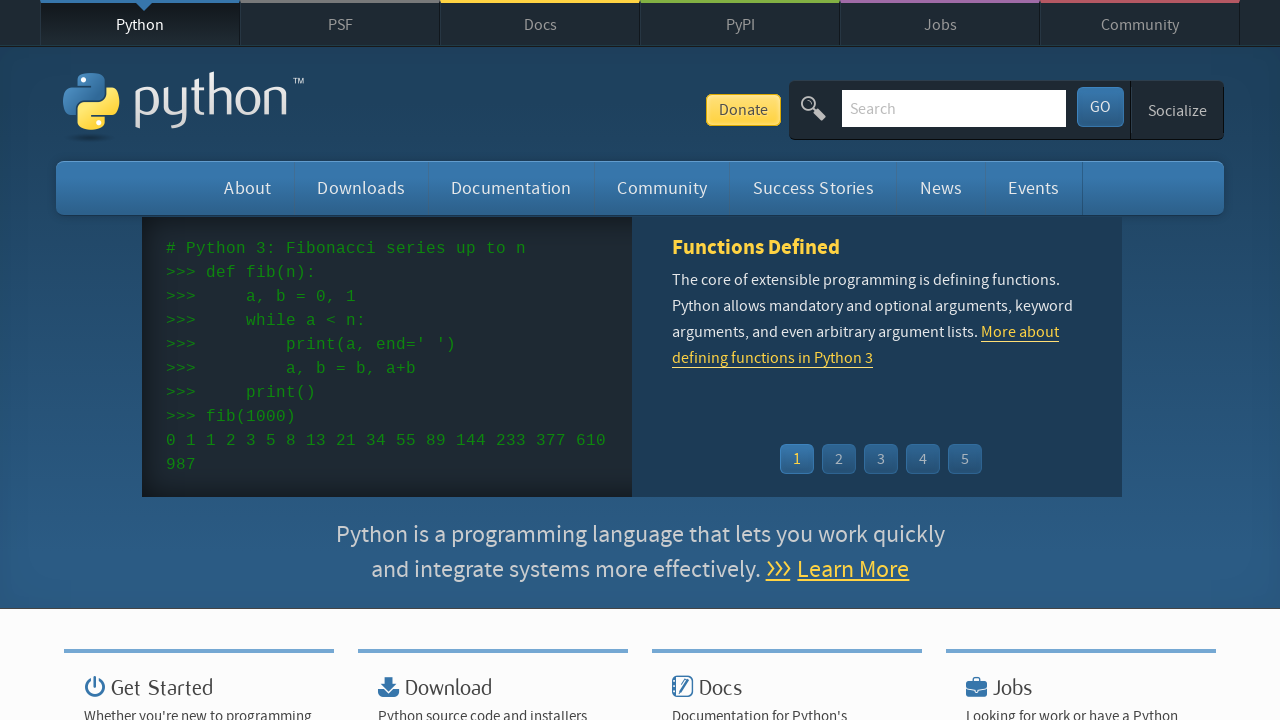

Filled search box with 'pycon' on input[name='q']
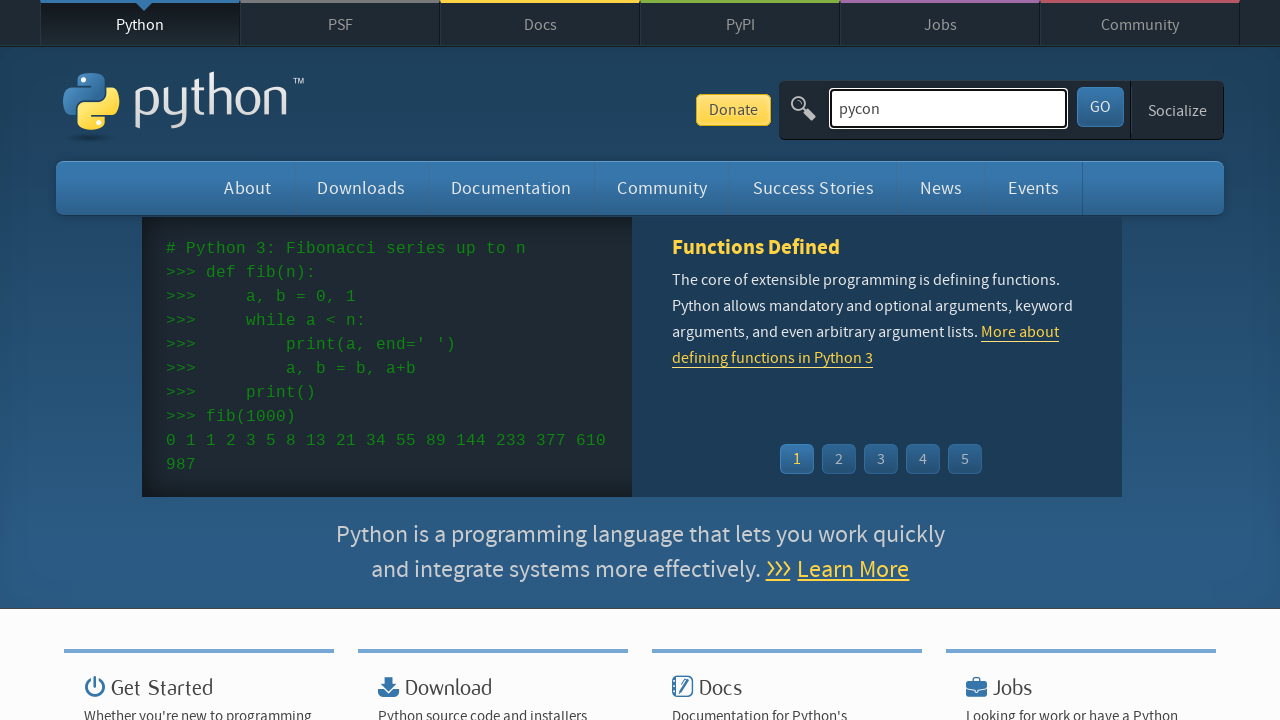

Pressed Enter to search for 'pycon' on input[name='q']
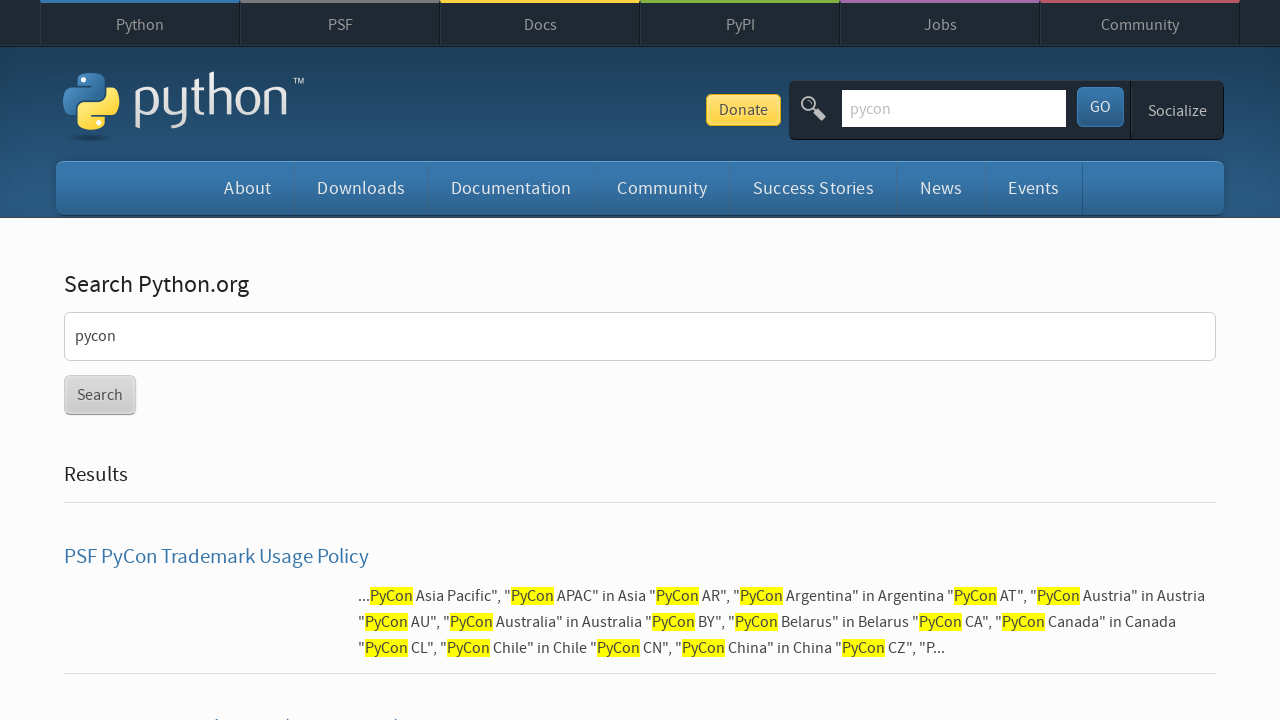

Search results loaded and page idle
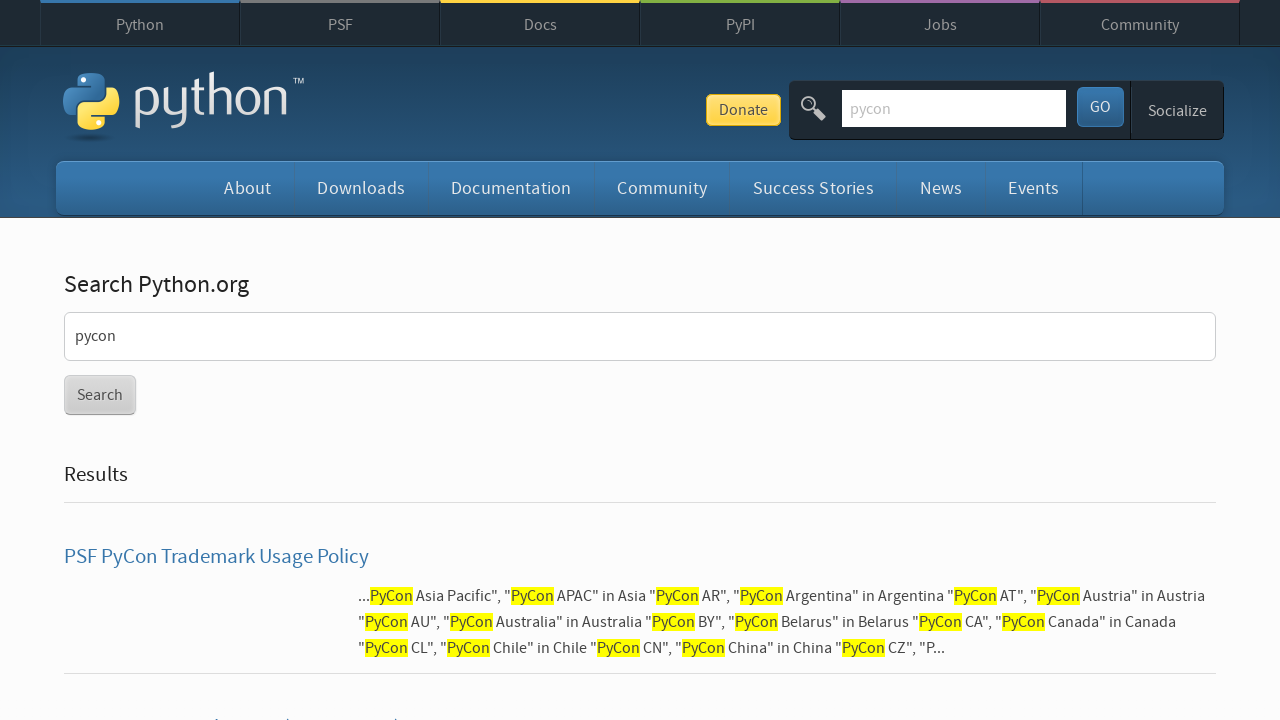

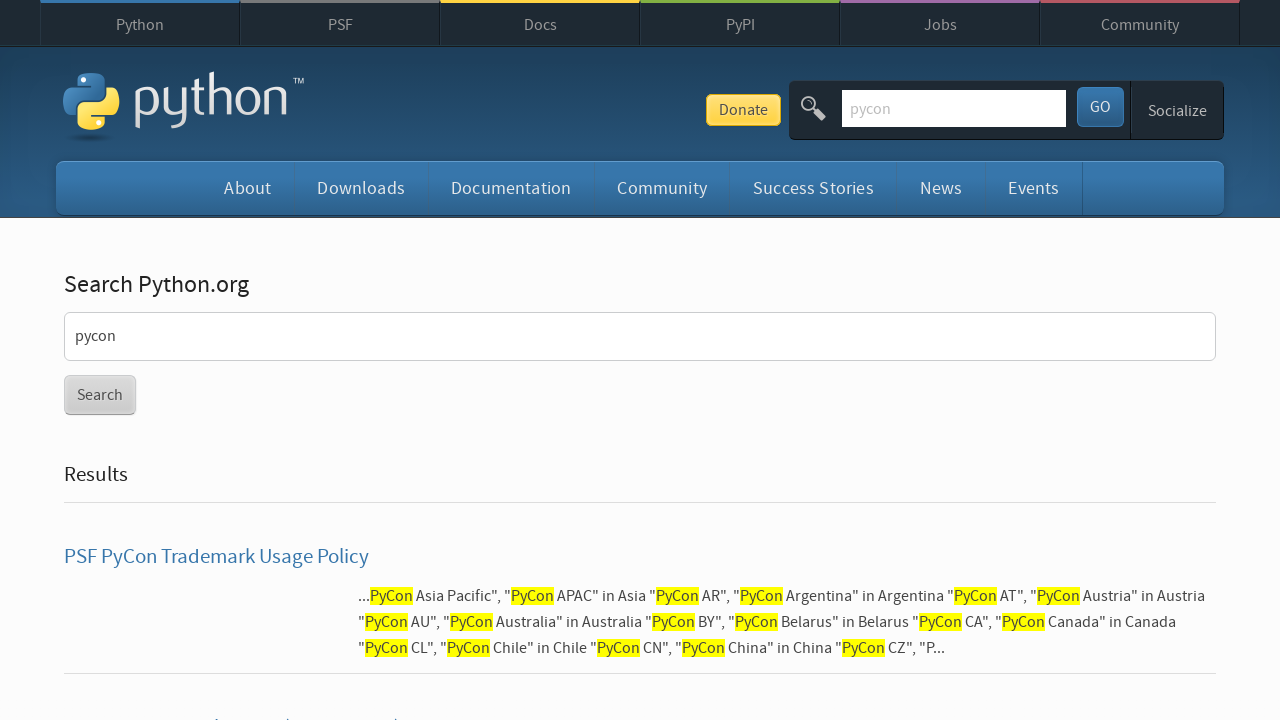